Launches the Bajaj Auto website and verifies the page loads successfully

Starting URL: https://www.bajajauto.com/

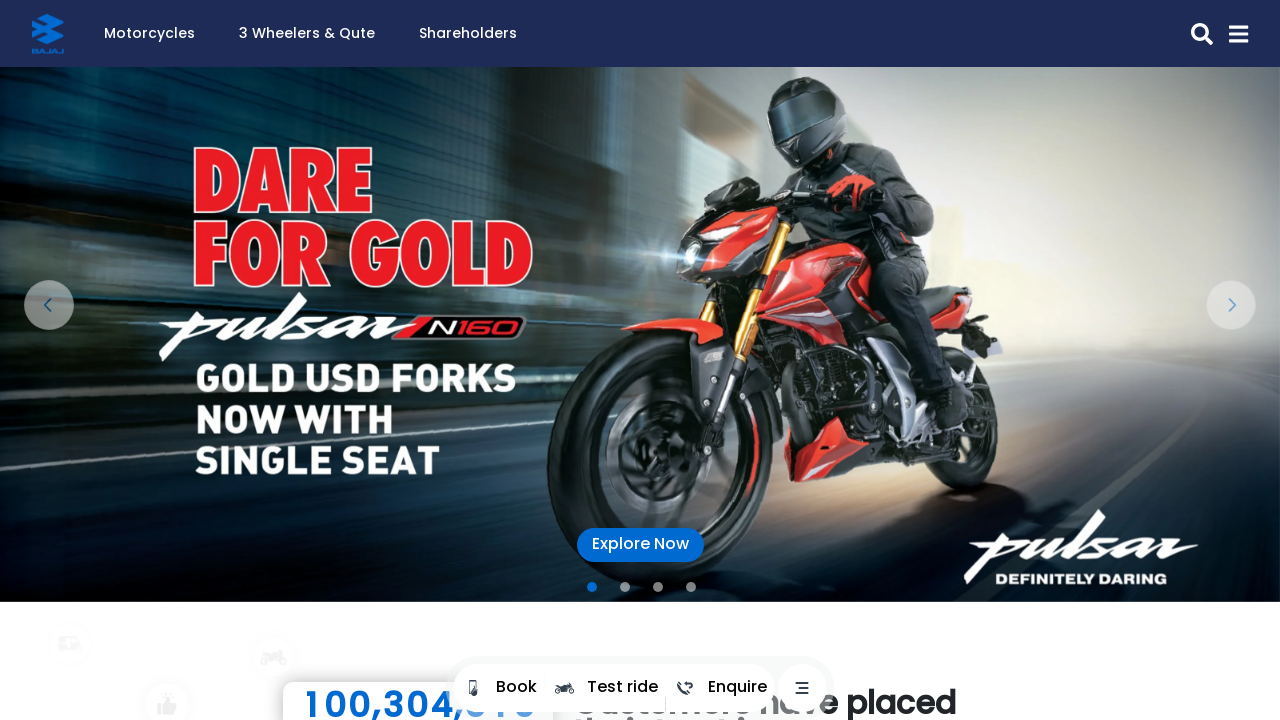

Waited for page to reach domcontentloaded state
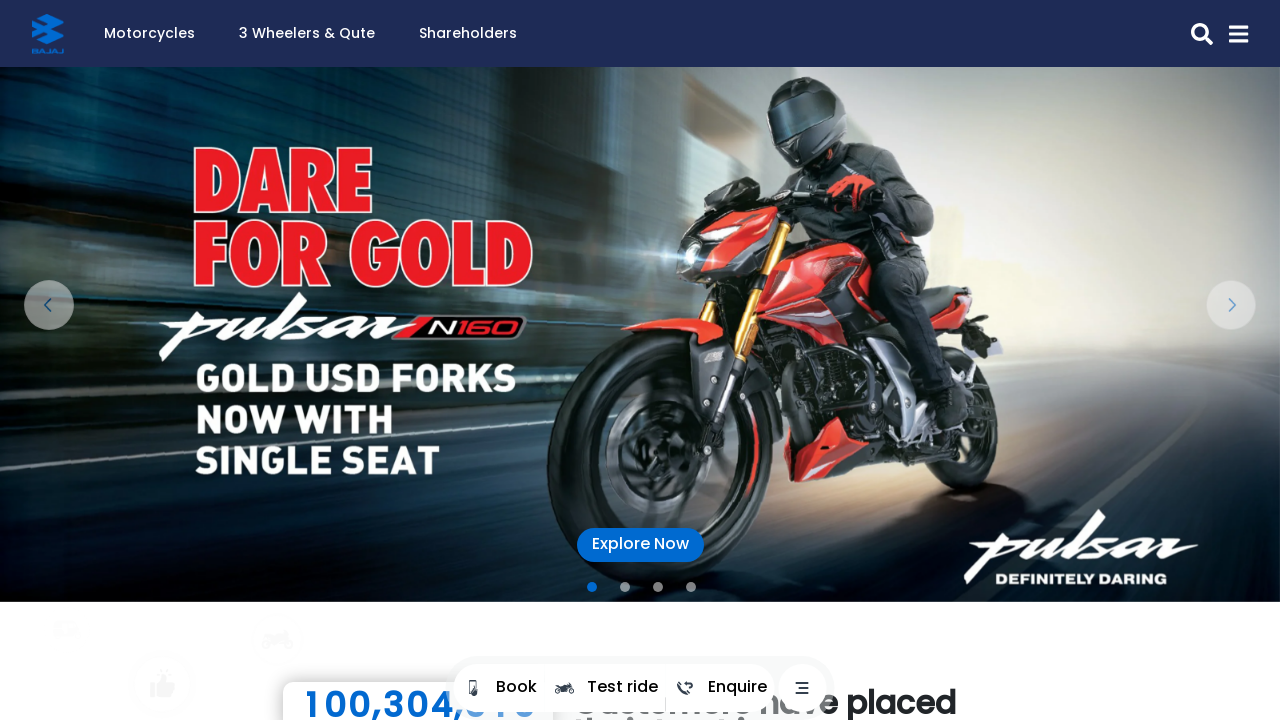

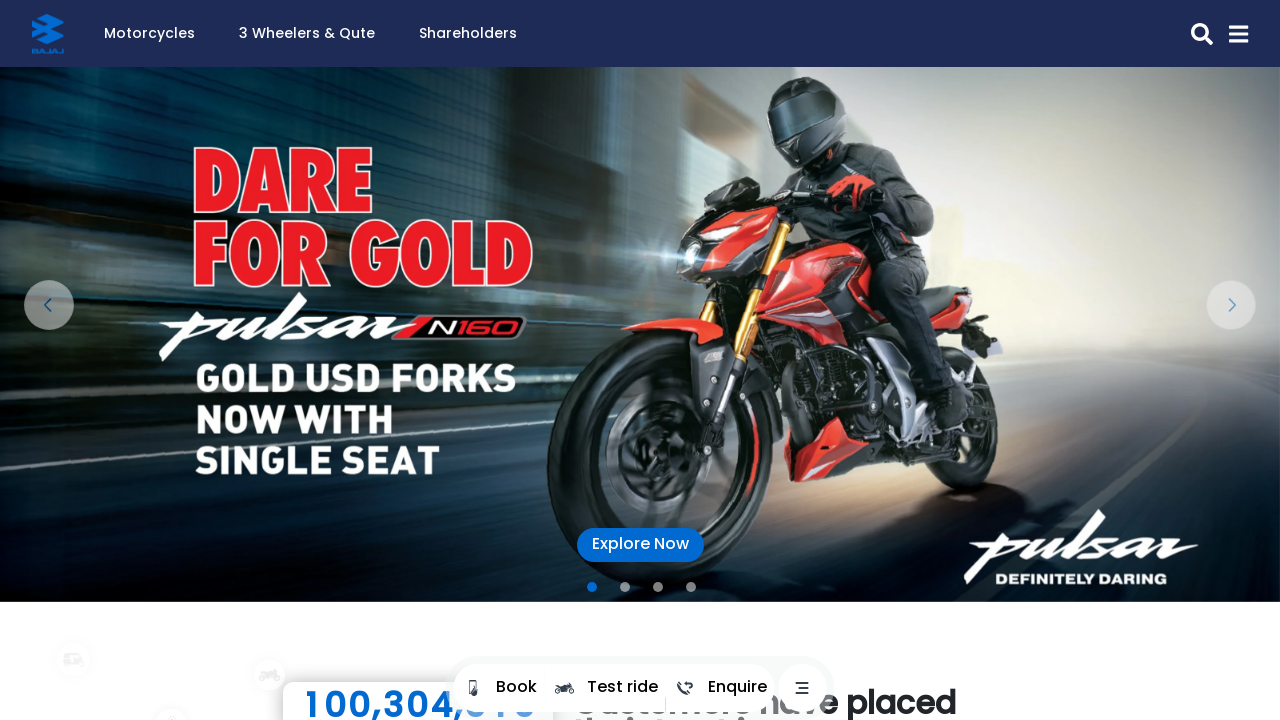